Tests that the counter displays the current number of todo items

Starting URL: https://demo.playwright.dev/todomvc

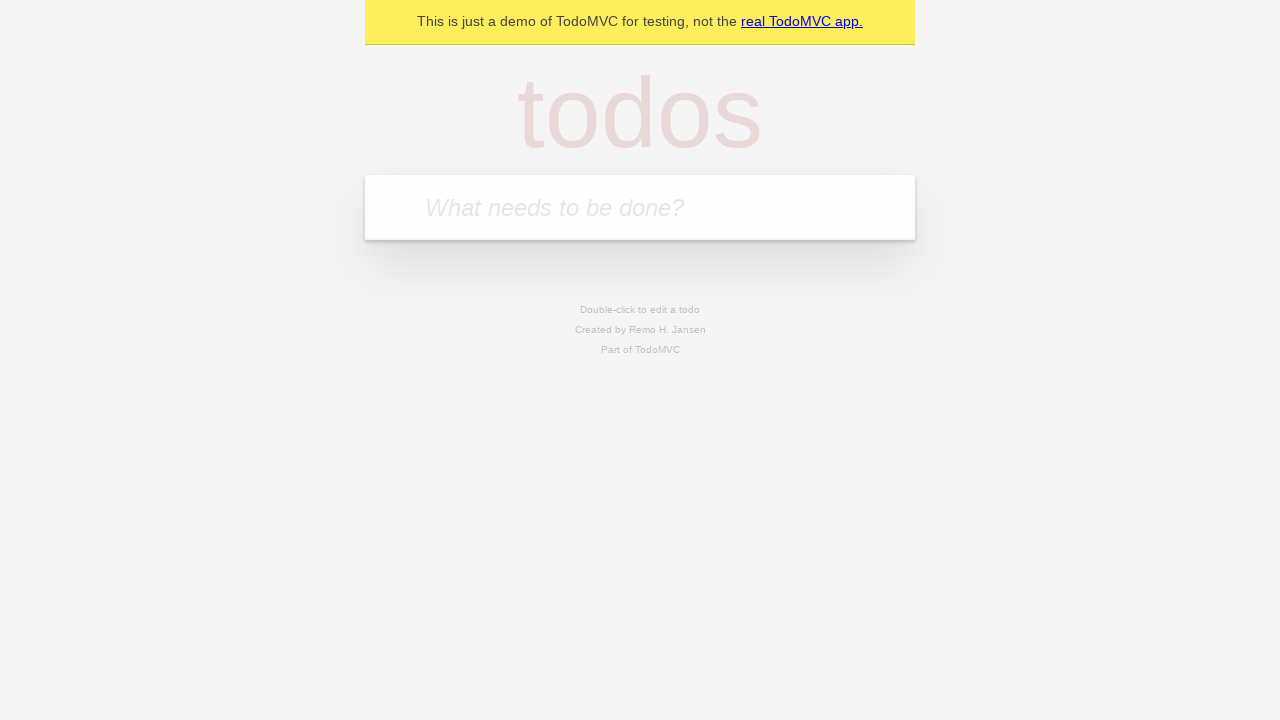

Filled new todo input with 'buy some cheese' on .new-todo
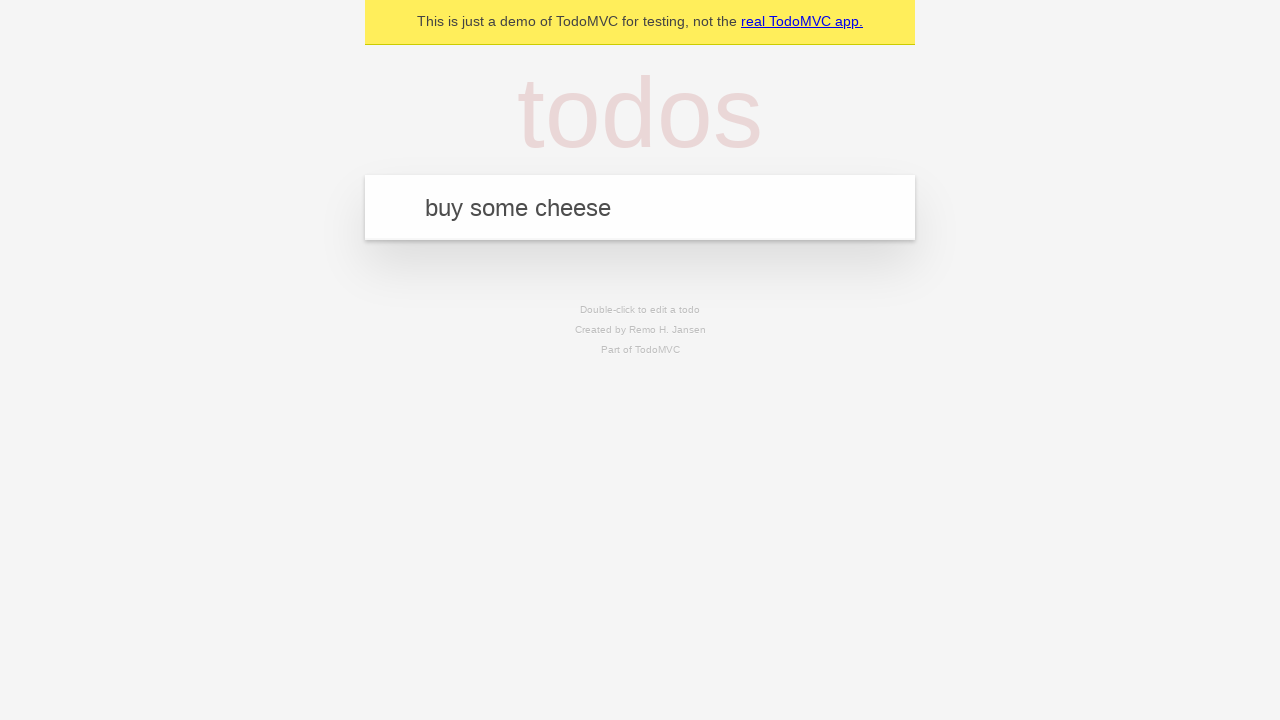

Pressed Enter to add first todo item on .new-todo
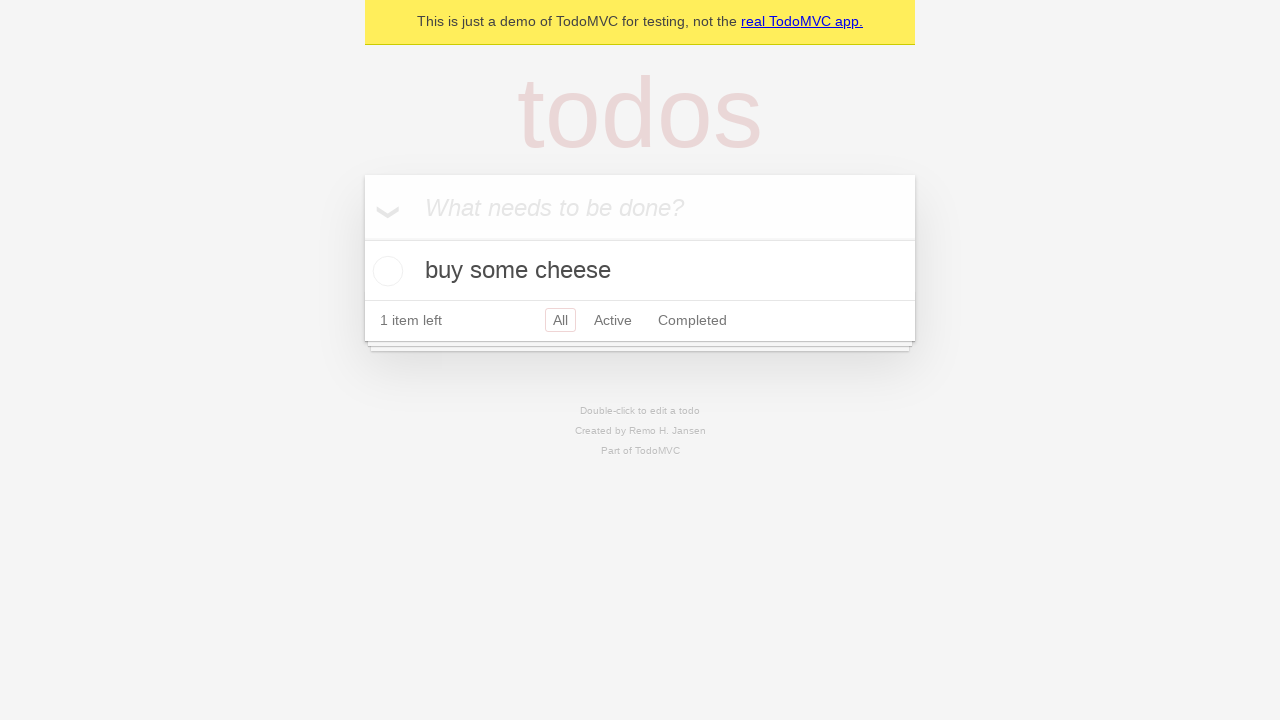

Todo counter element loaded after adding first item
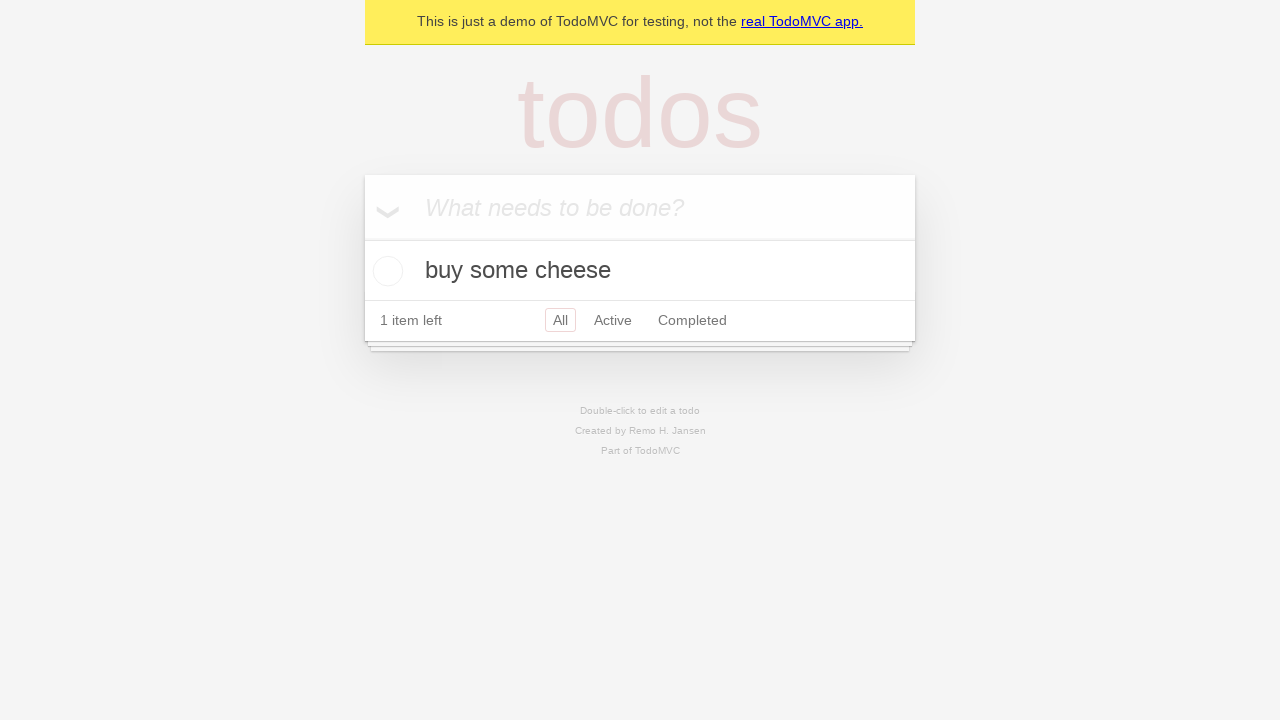

Filled new todo input with 'feed the cat' on .new-todo
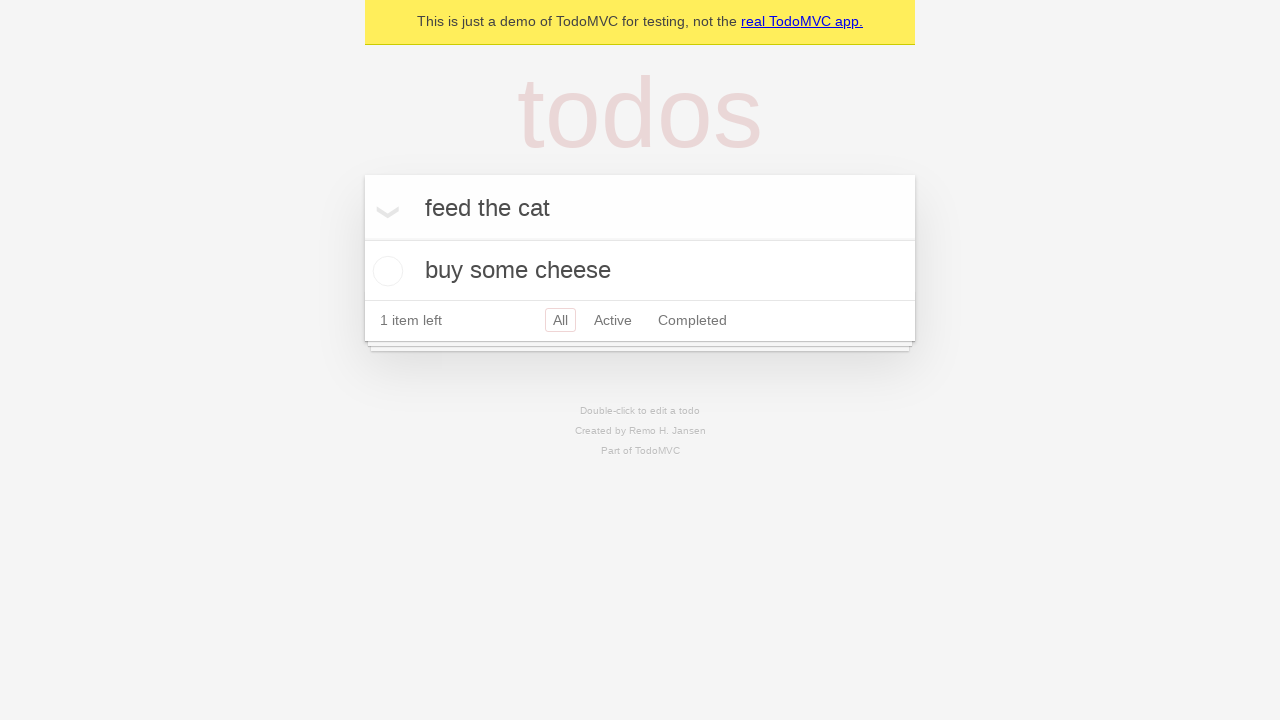

Pressed Enter to add second todo item on .new-todo
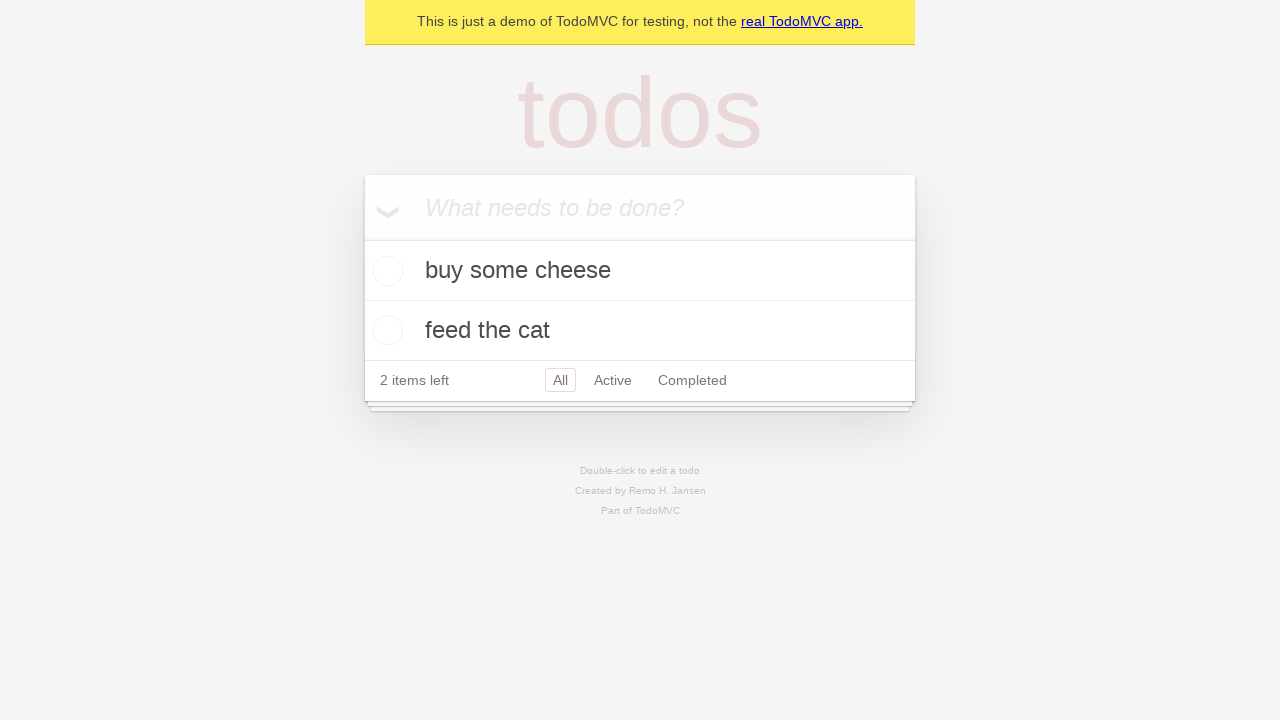

Second todo item rendered in the list, counter updated to display 2 items
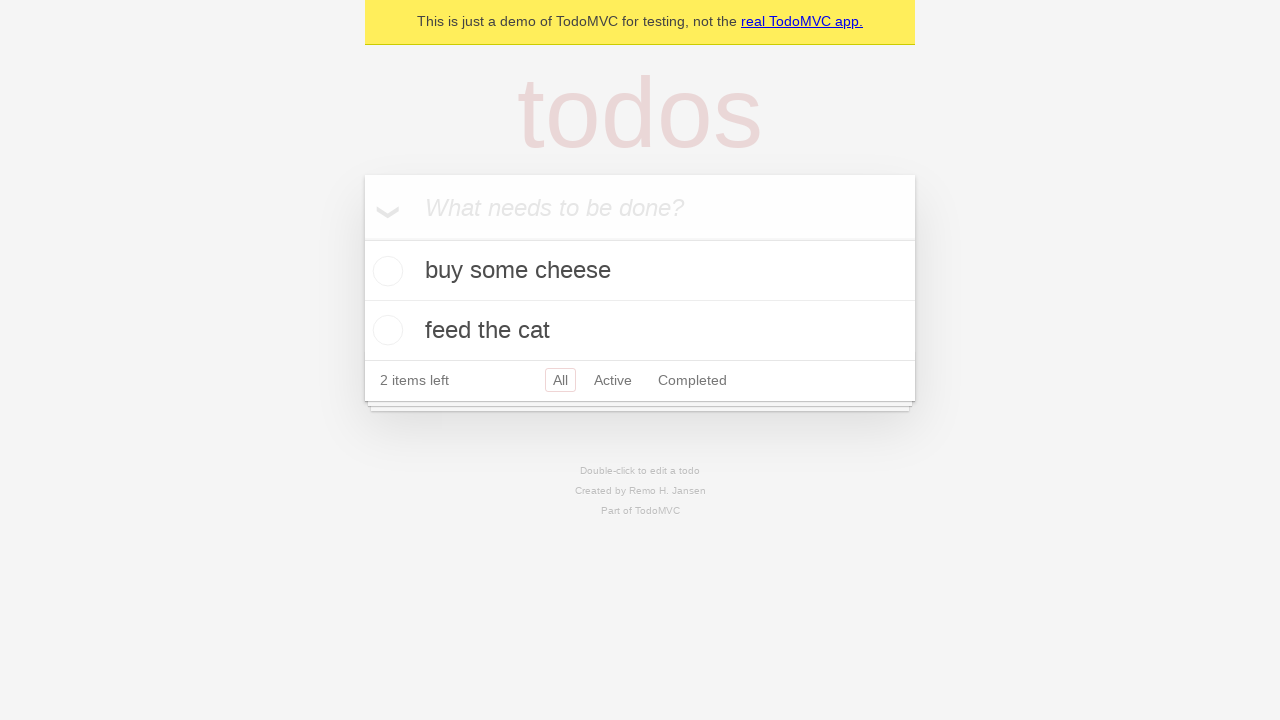

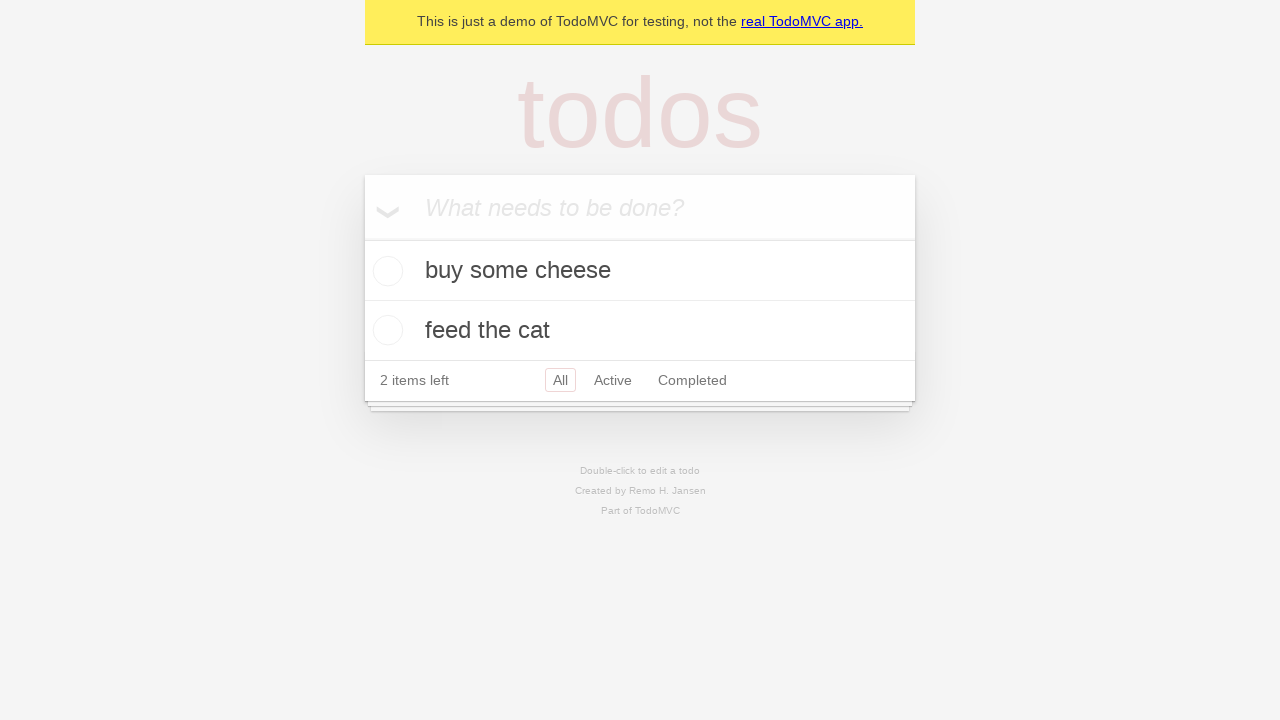